Searches for vacant apartments on a Japanese housing website by selecting target areas (Tokyo wards), setting station proximity, floor range, and building age criteria, then submitting the search to view results.

Starting URL: https://jhomes.to-kousya.or.jp/search/jkknet/service/akiyaJyoukenStartInit

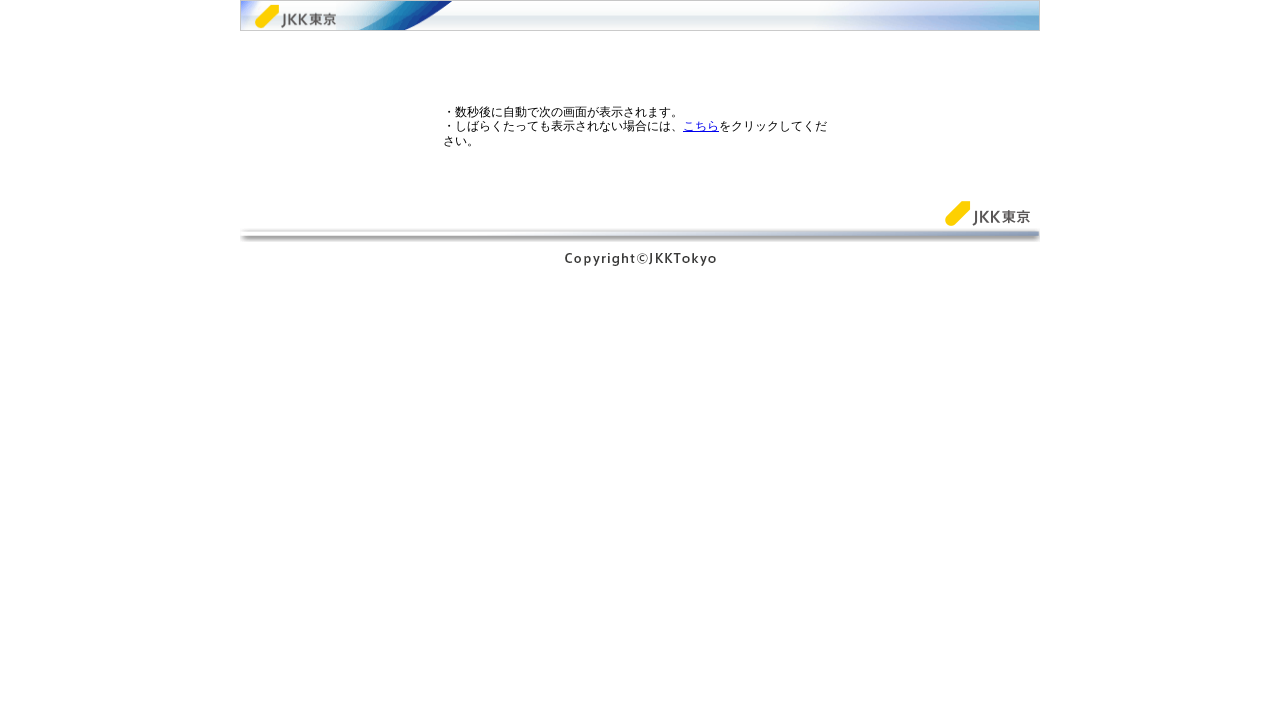

Clicked the 'こちら' link to proceed to search form at (701, 126) on text=こちら
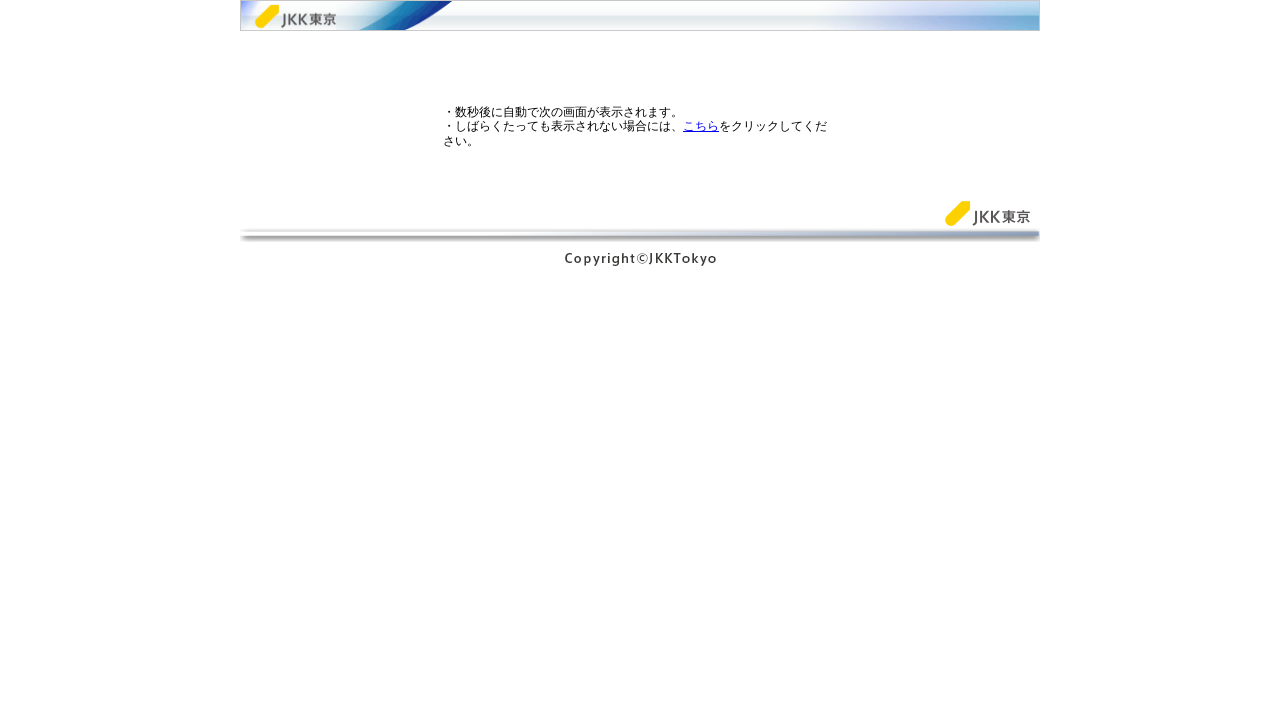

Waited for new tab to open
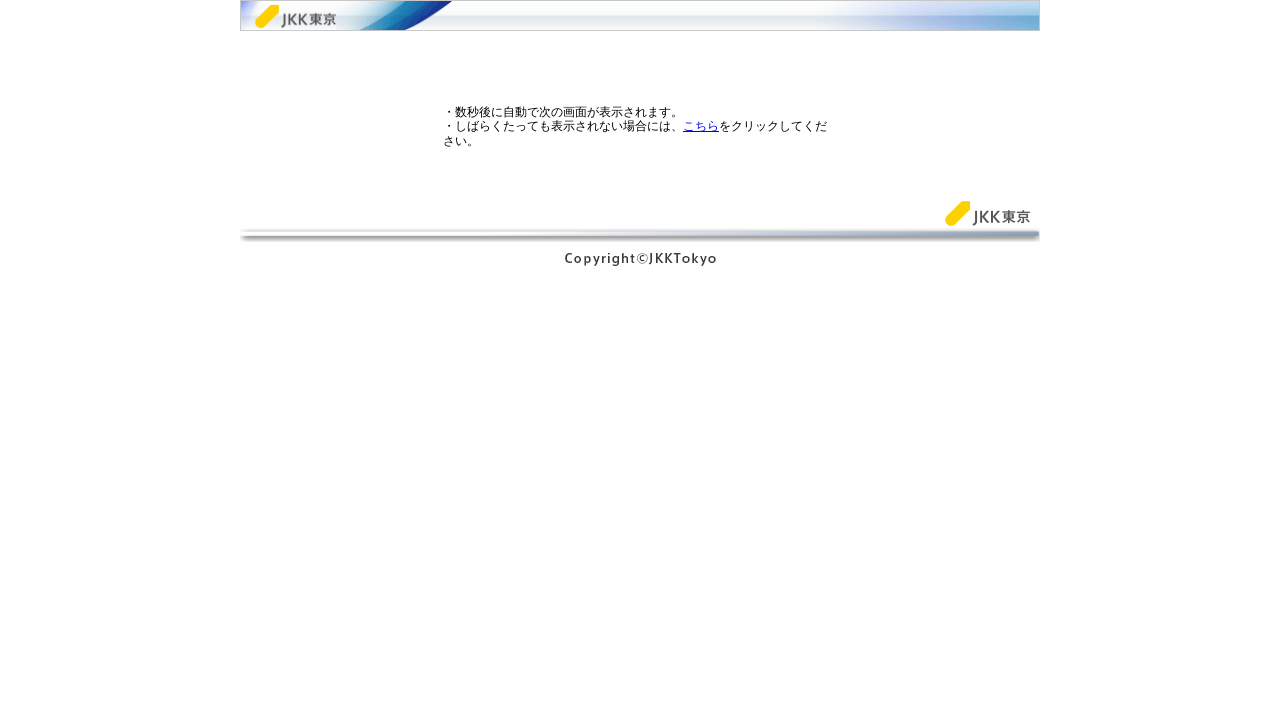

Switched to new tab
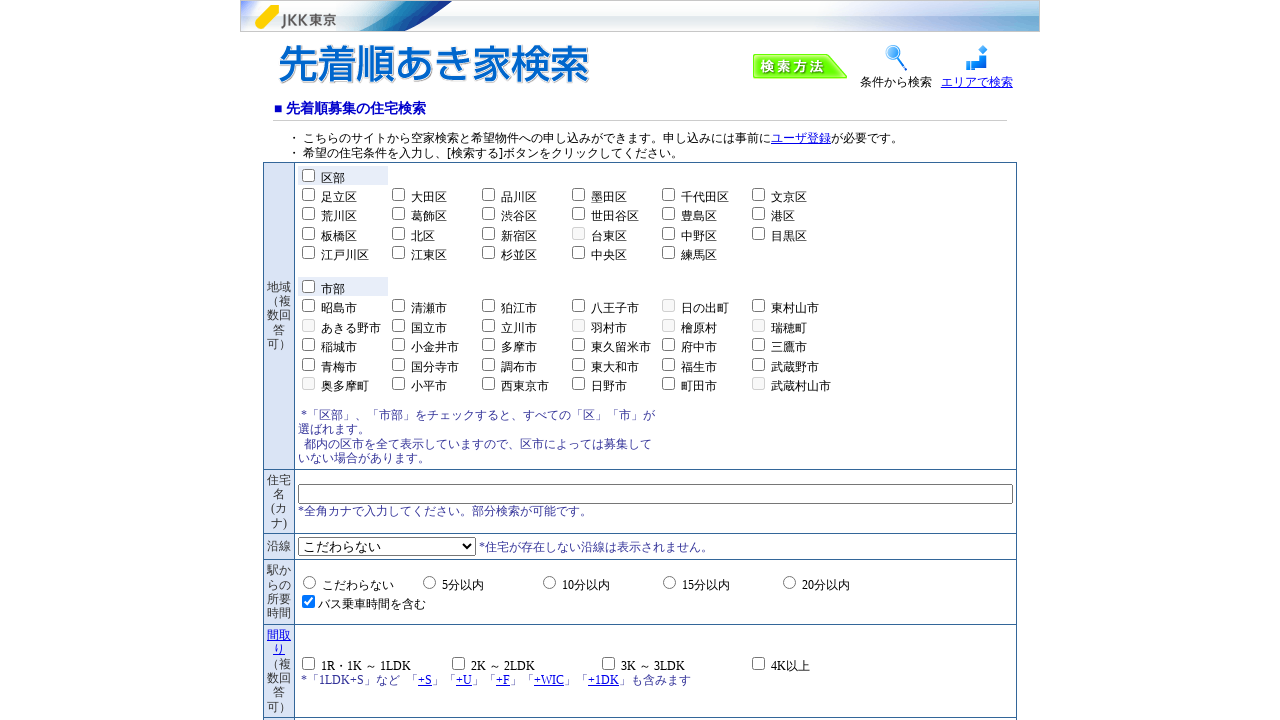

Selected target area: 品川区 at (488, 195) on //label[contains(text(), '品川区')]/preceding-sibling::input
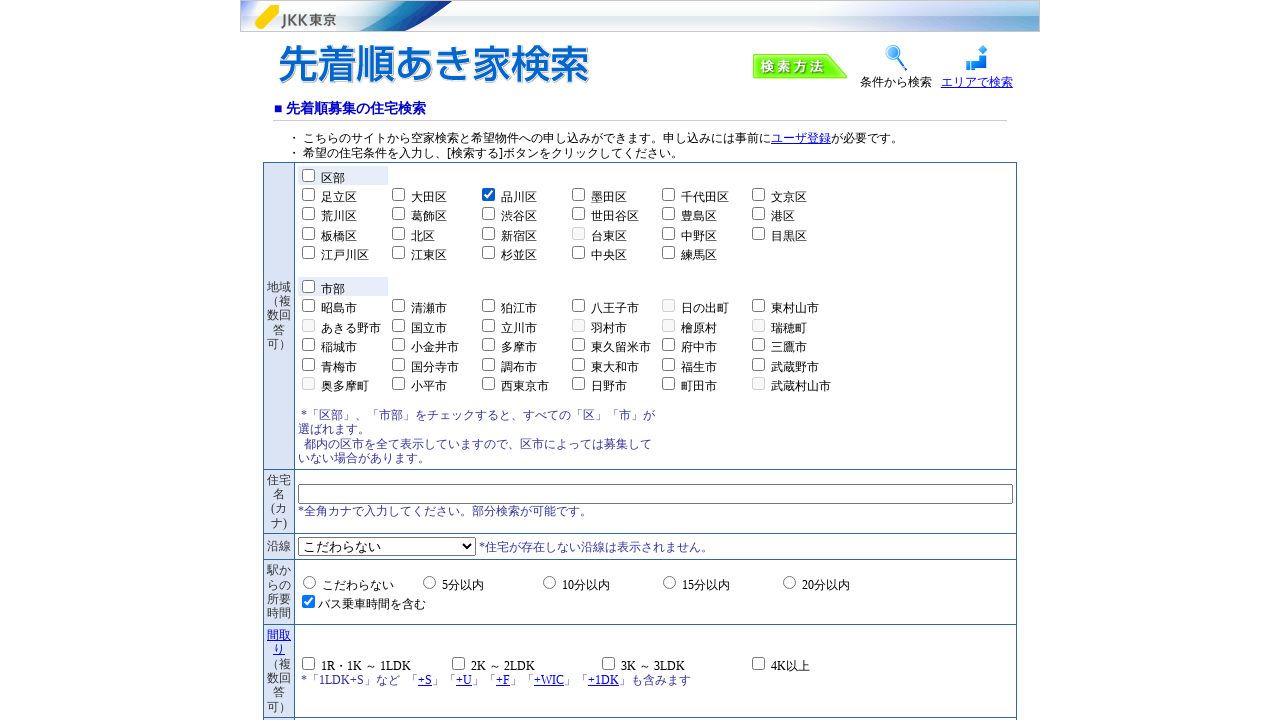

Waited for 品川区 selection to process
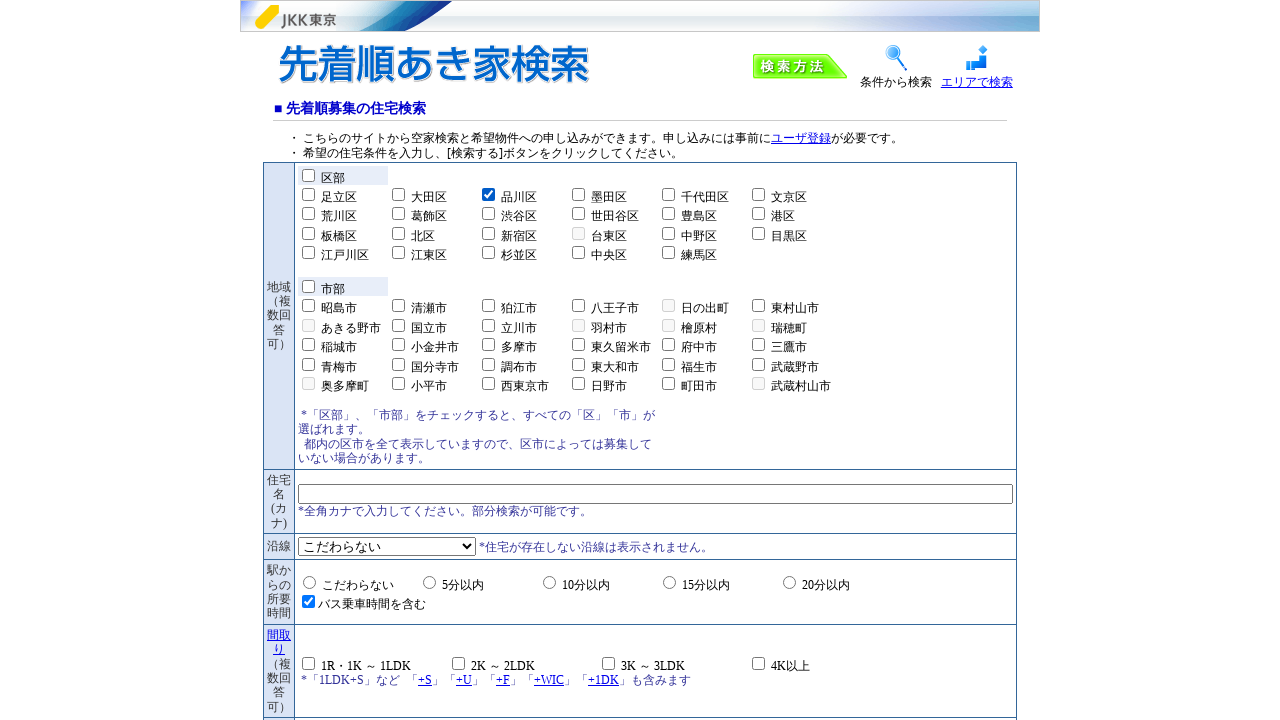

Selected target area: 渋谷区 at (488, 214) on //label[contains(text(), '渋谷区')]/preceding-sibling::input
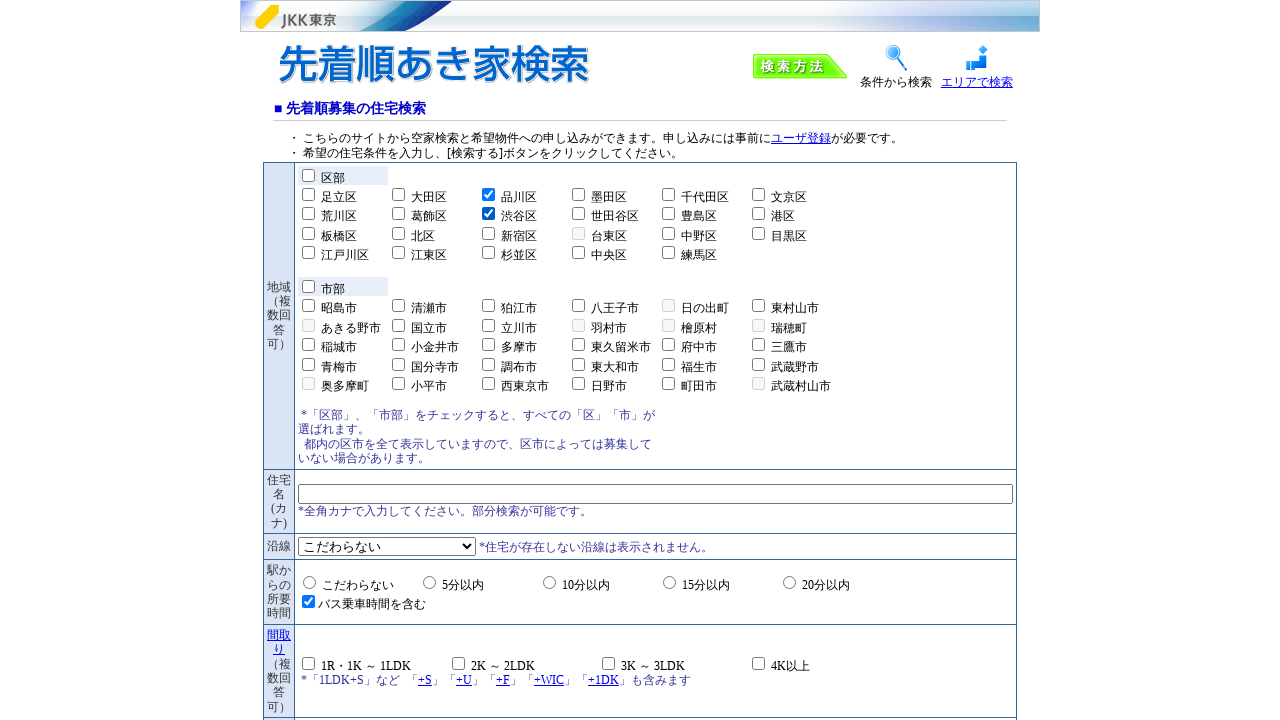

Waited for 渋谷区 selection to process
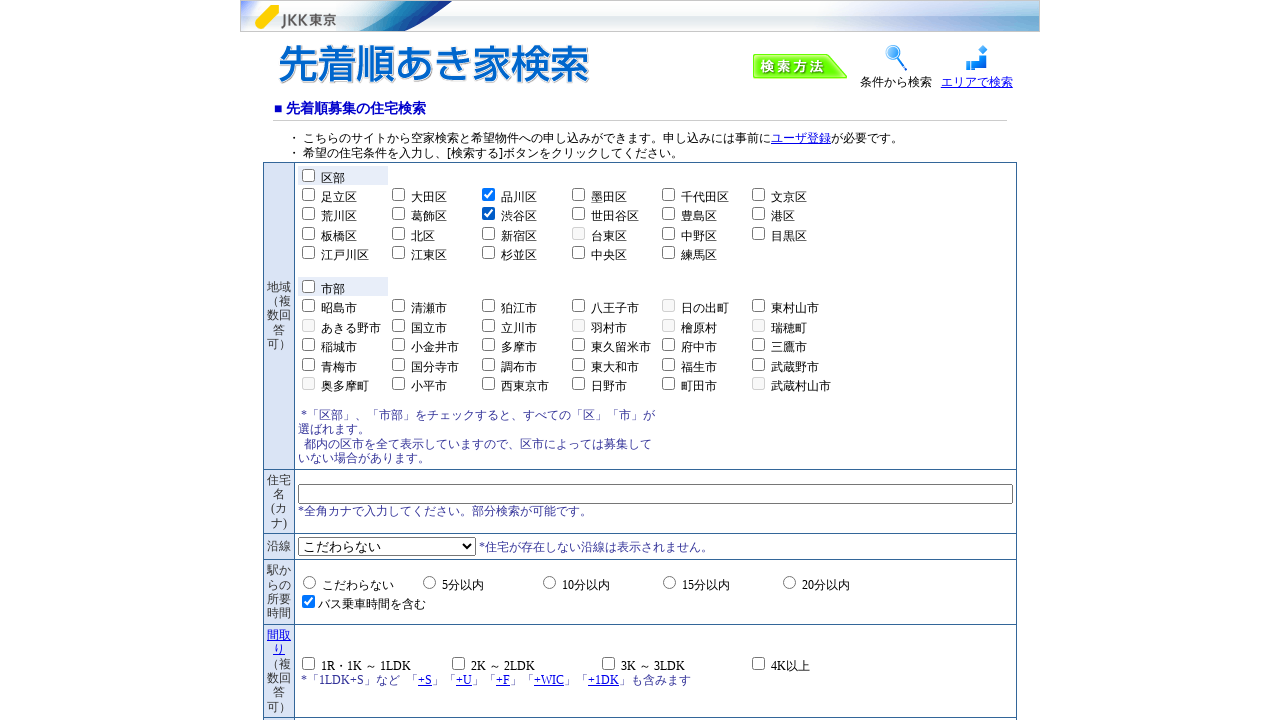

Selected target area: 新宿区 at (488, 233) on //label[contains(text(), '新宿区')]/preceding-sibling::input
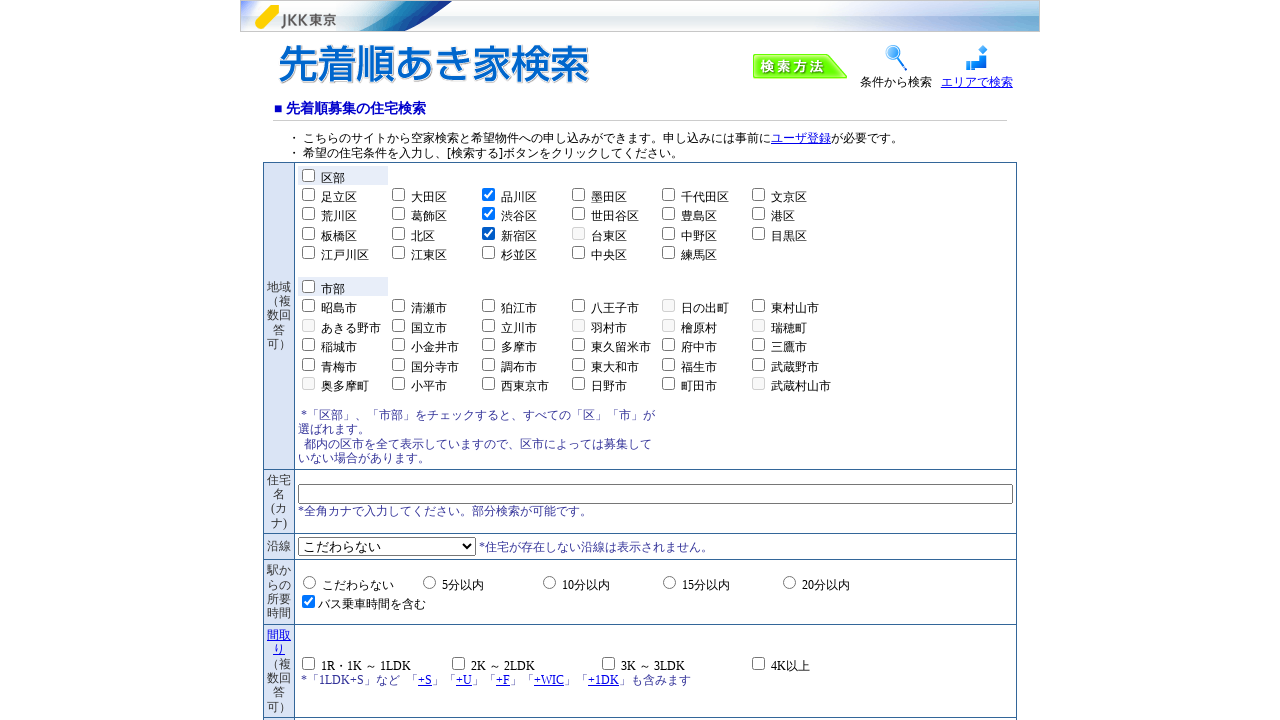

Waited for 新宿区 selection to process
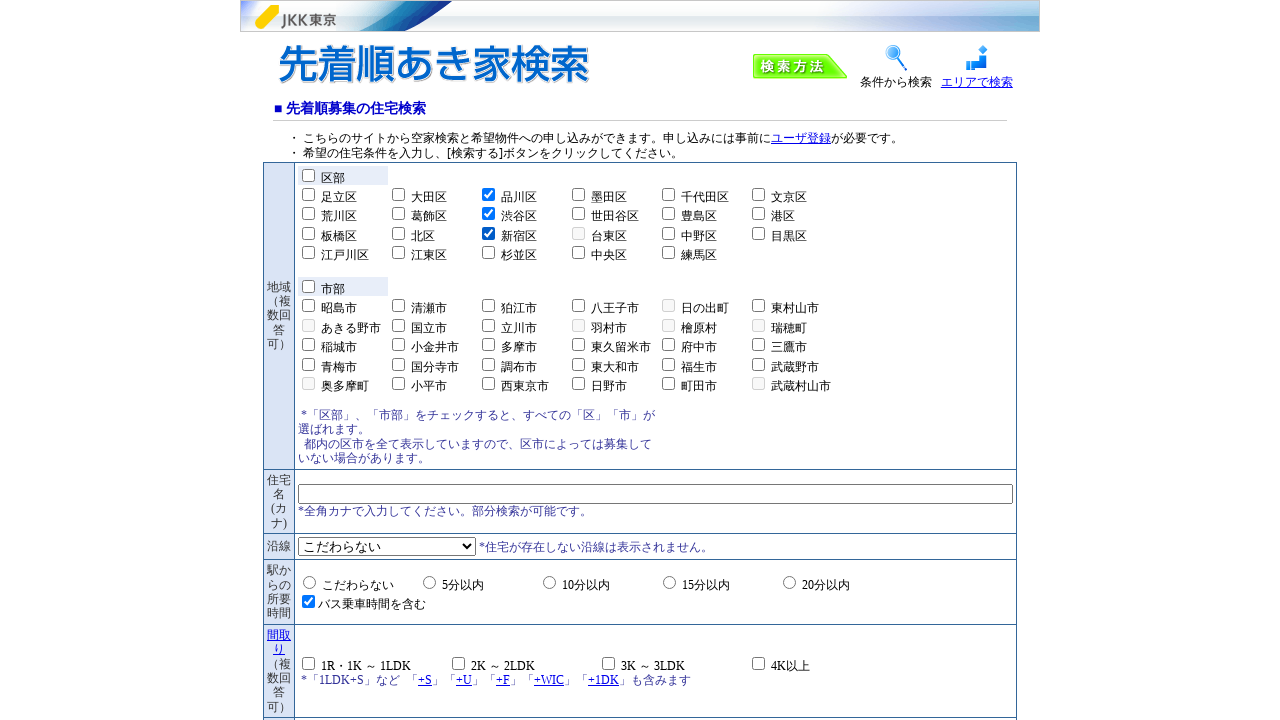

Selected target area: 杉並区 at (488, 253) on //label[contains(text(), '杉並区')]/preceding-sibling::input
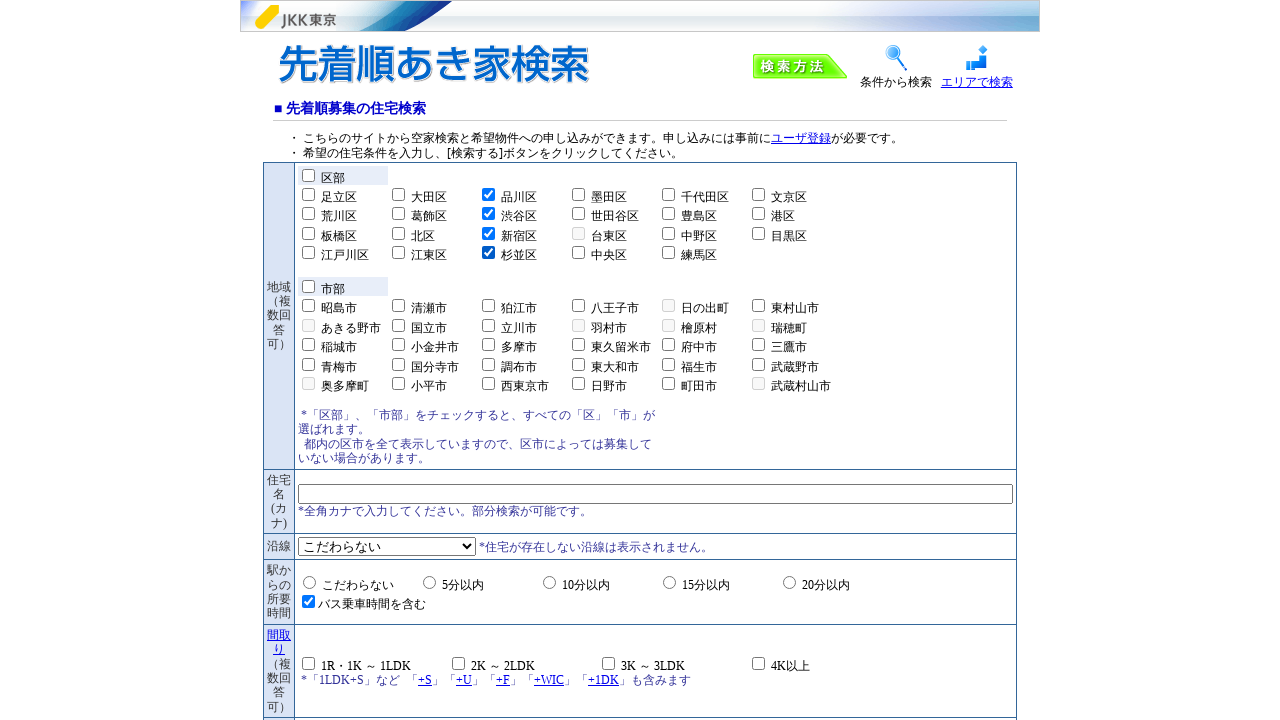

Waited for 杉並区 selection to process
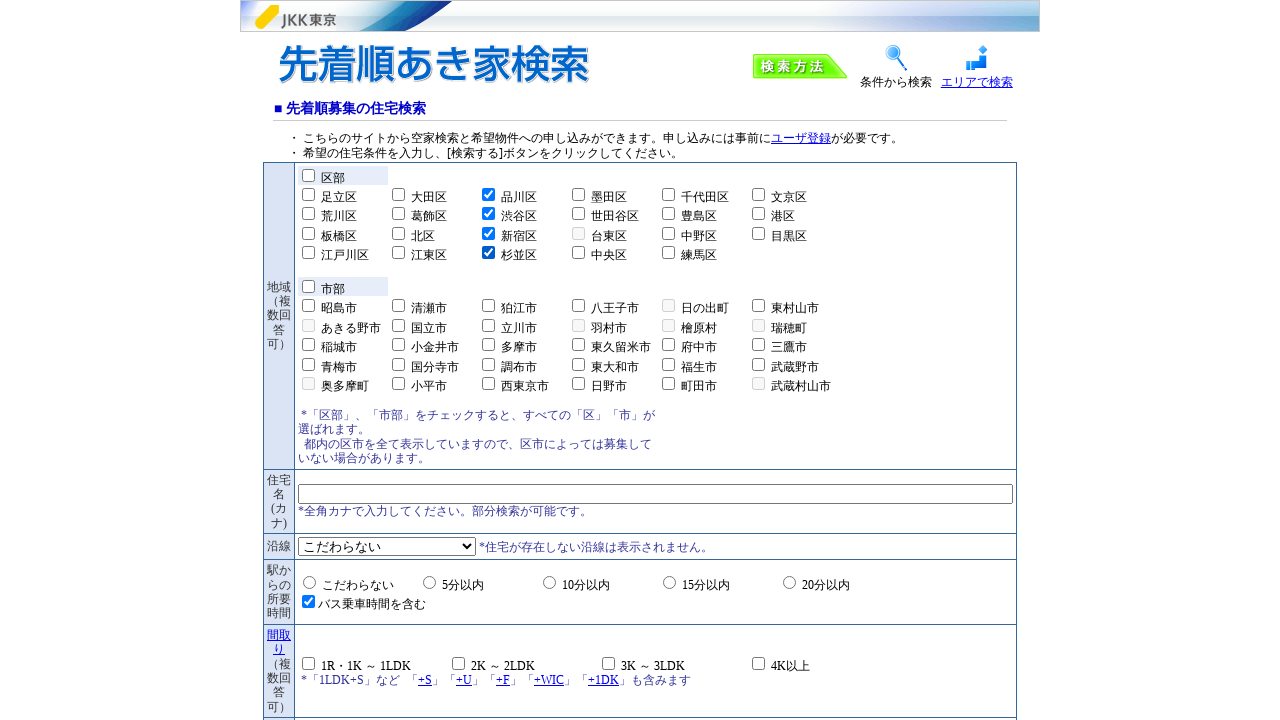

Selected target area: 中央区 at (578, 253) on //label[contains(text(), '中央区')]/preceding-sibling::input
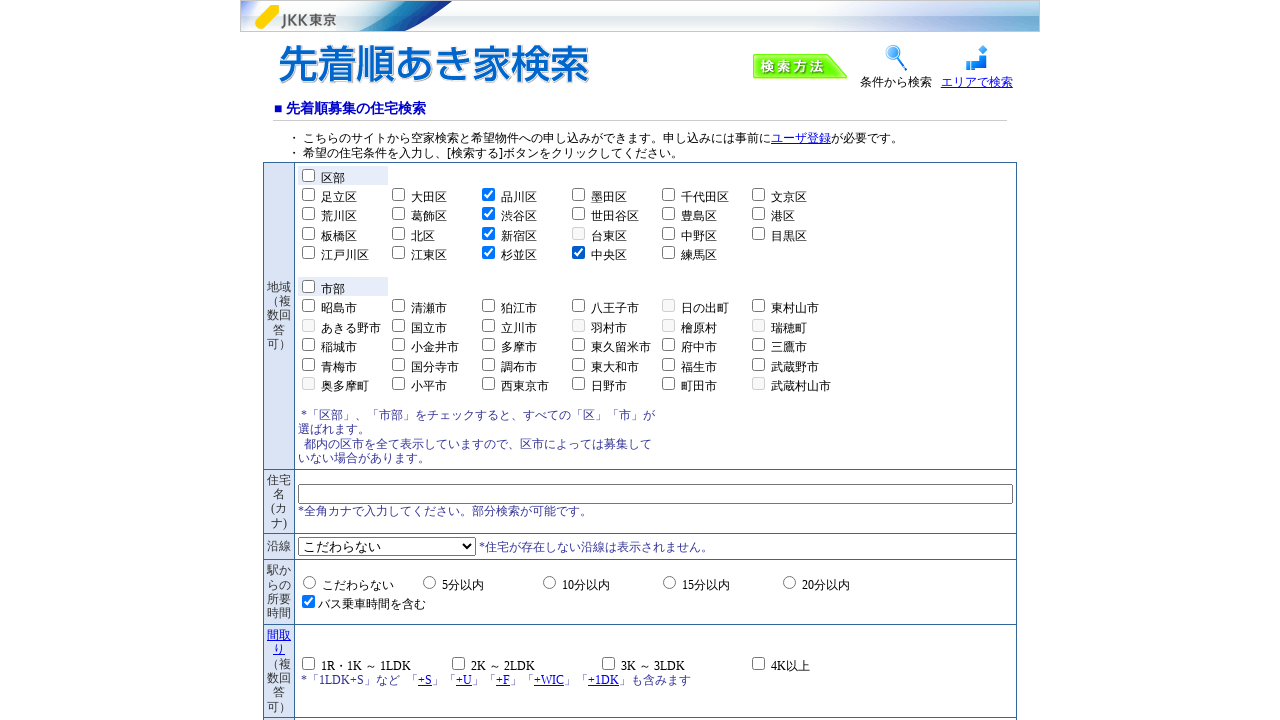

Waited for 中央区 selection to process
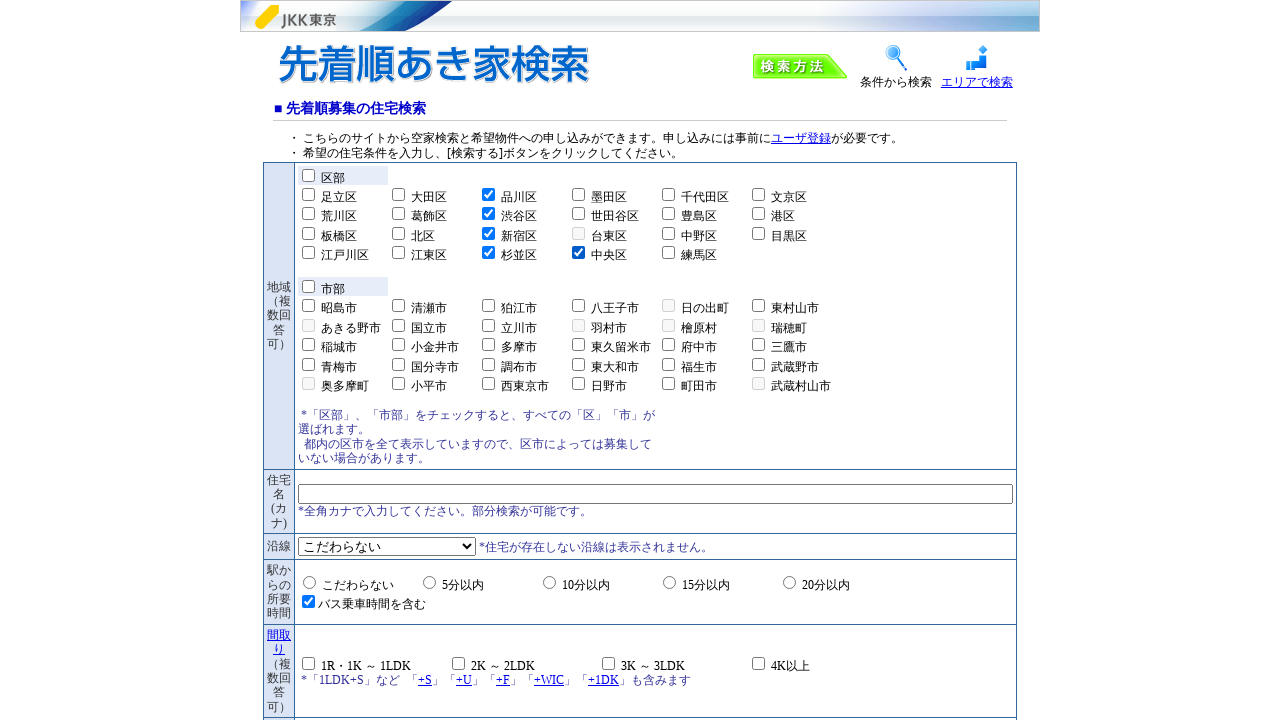

Selected target area: 千代田区 at (668, 195) on //label[contains(text(), '千代田区')]/preceding-sibling::input
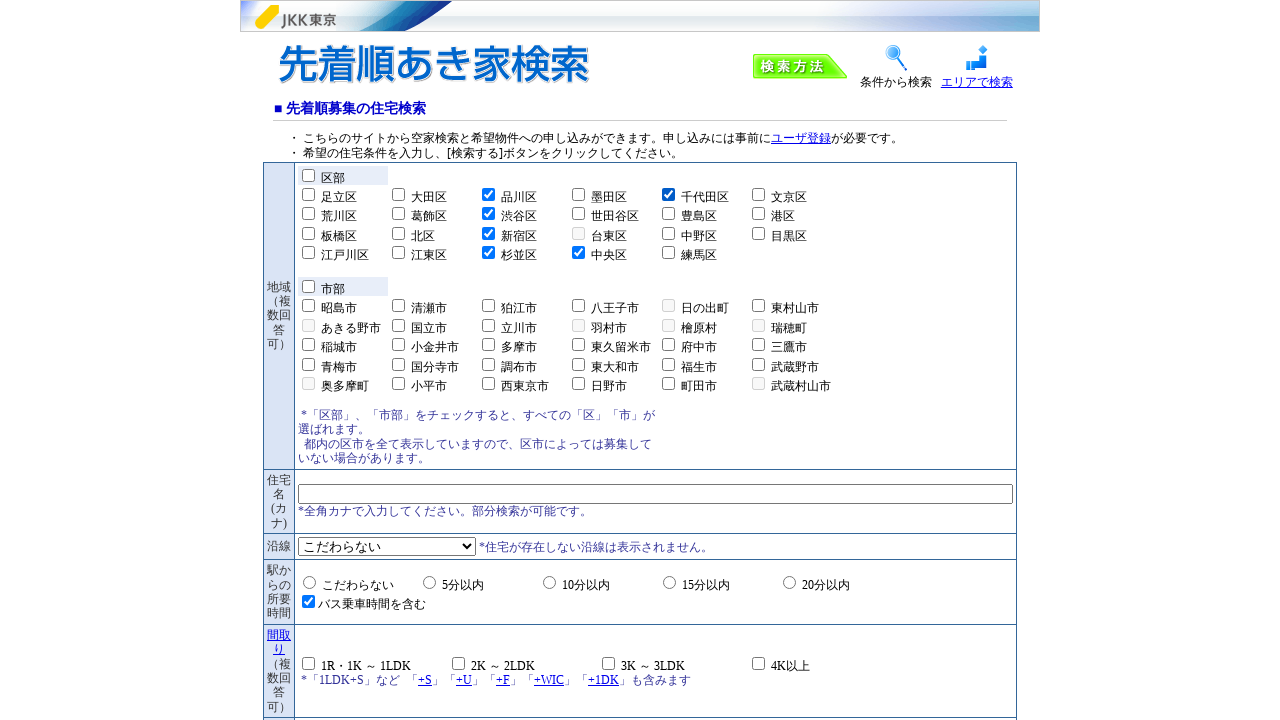

Waited for 千代田区 selection to process
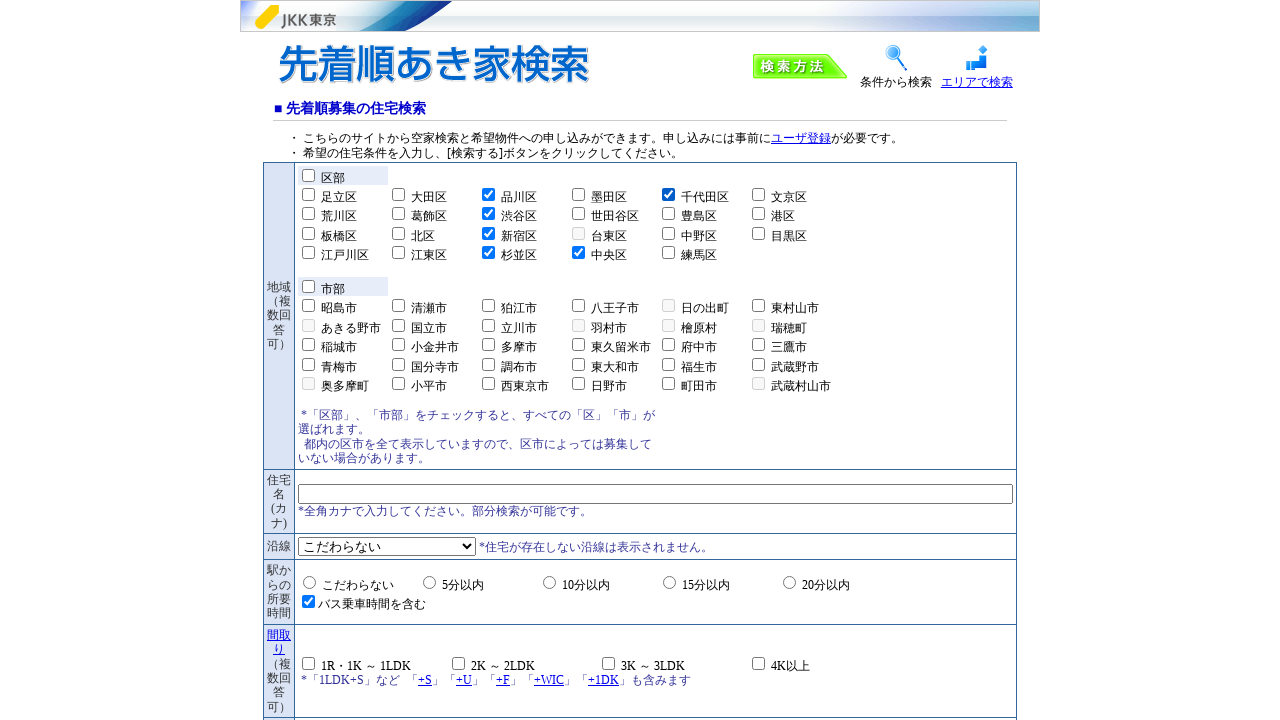

Selected target area: 中野区 at (668, 233) on //label[contains(text(), '中野区')]/preceding-sibling::input
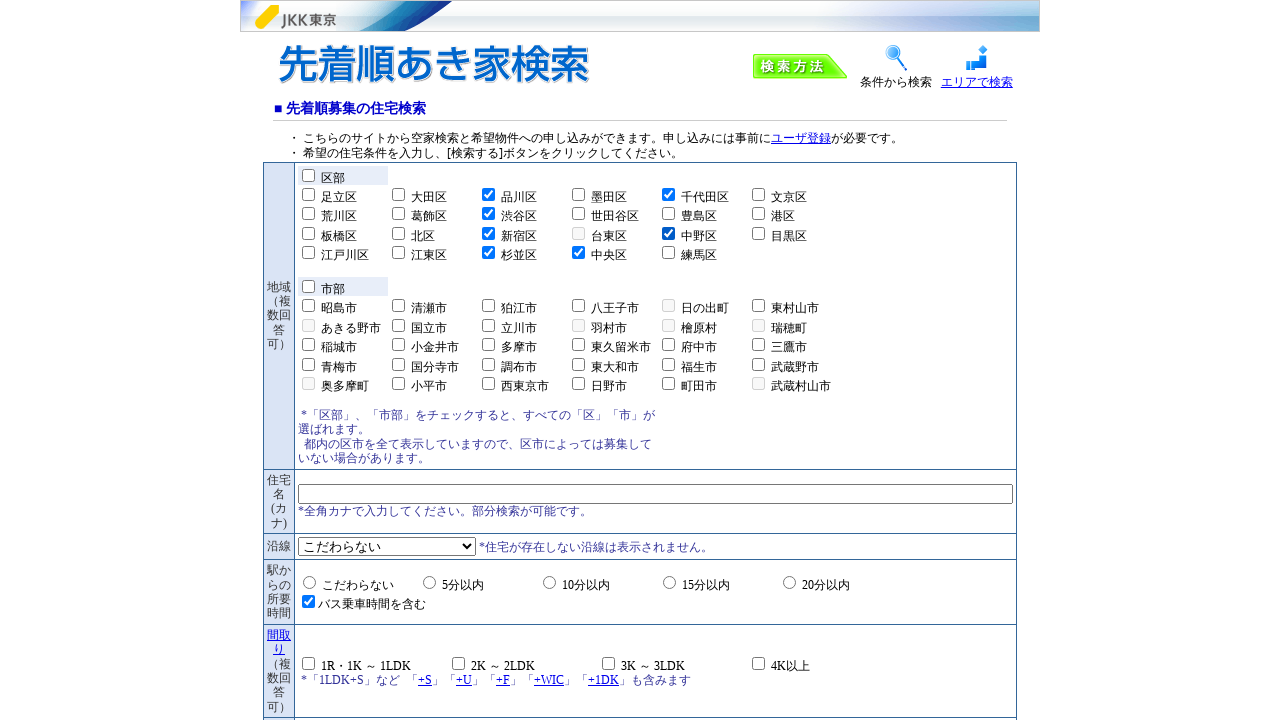

Waited for 中野区 selection to process
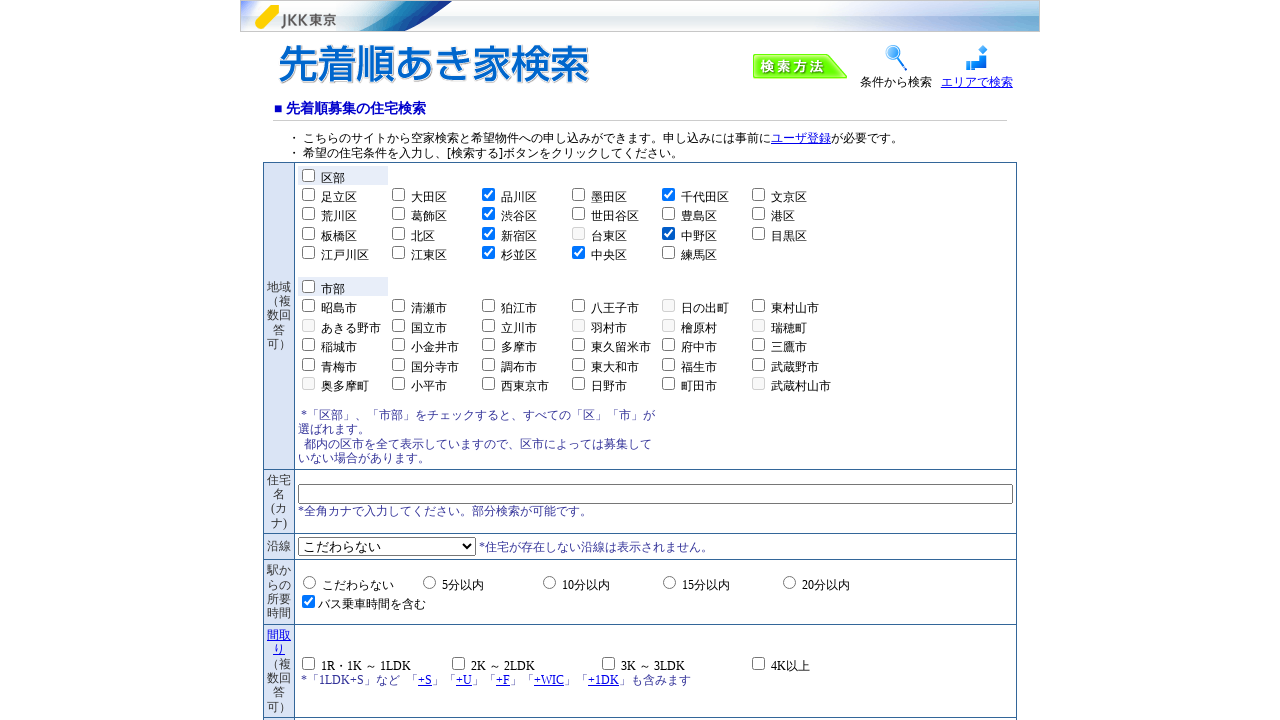

Selected target area: 文京区 at (758, 195) on //label[contains(text(), '文京区')]/preceding-sibling::input
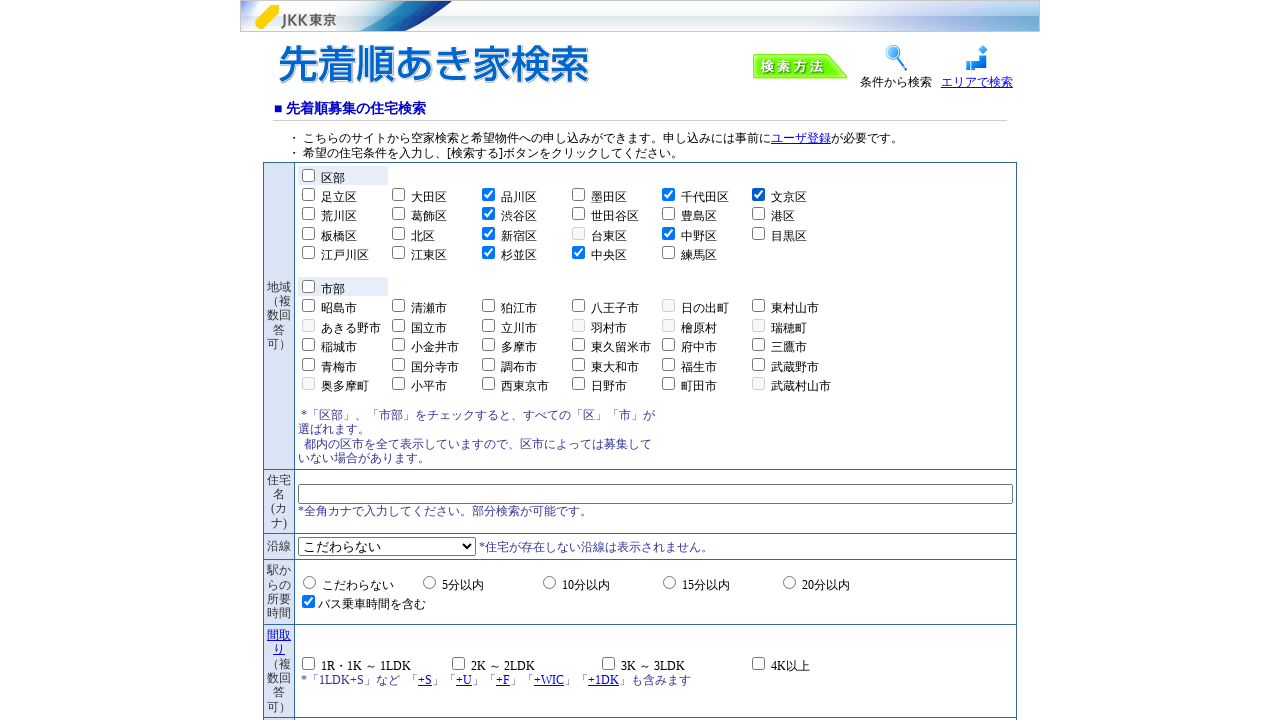

Waited for 文京区 selection to process
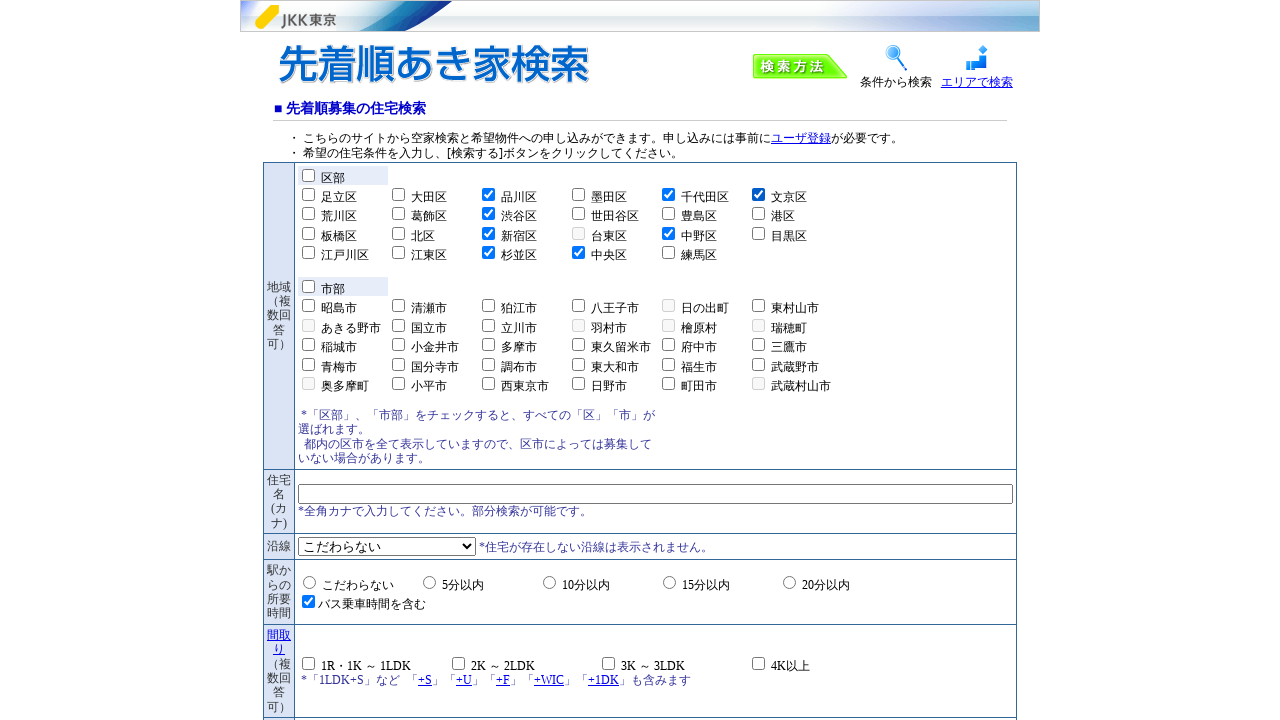

Selected target area: 港区 at (758, 214) on //label[contains(text(), '港区')]/preceding-sibling::input
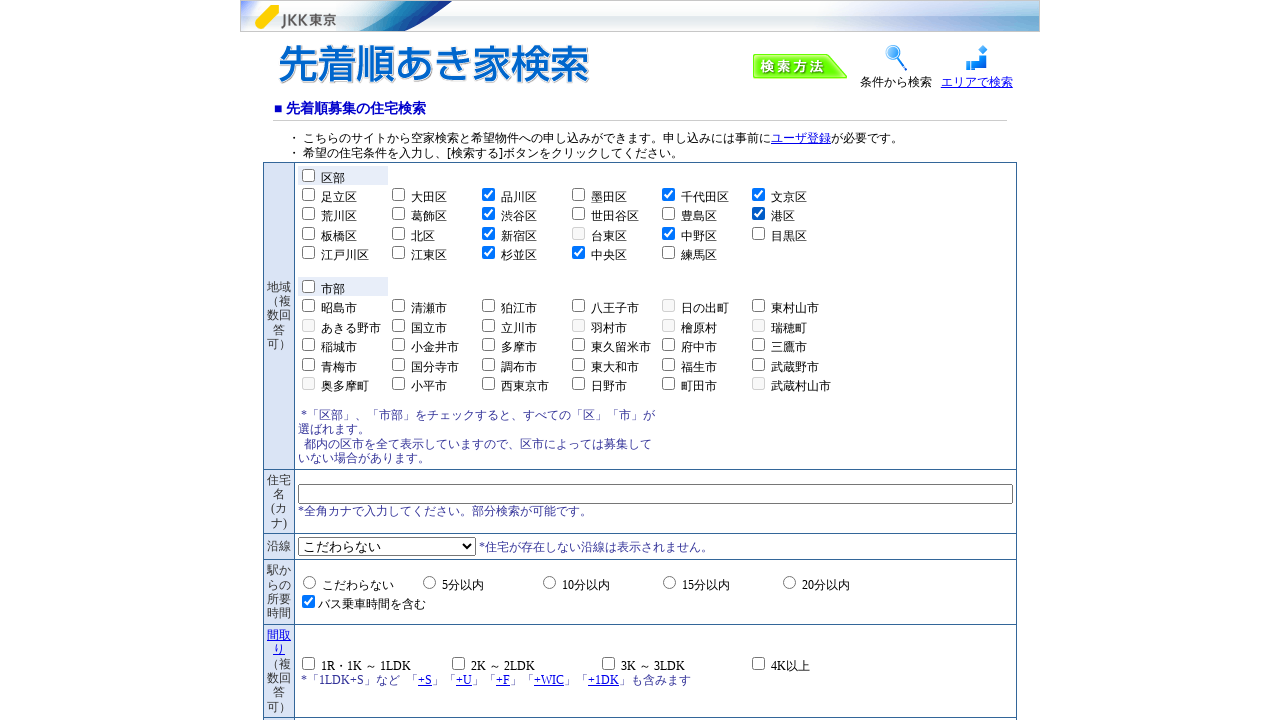

Waited for 港区 selection to process
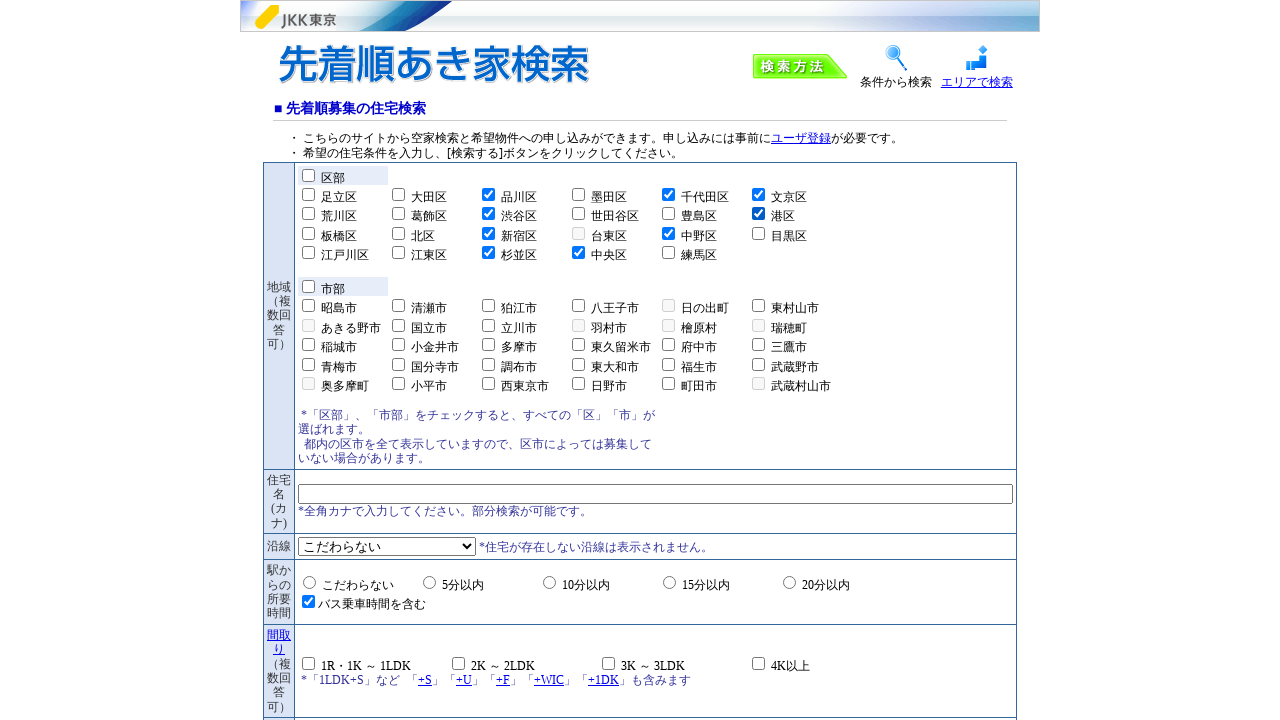

Selected target area: 目黒区 at (758, 233) on //label[contains(text(), '目黒区')]/preceding-sibling::input
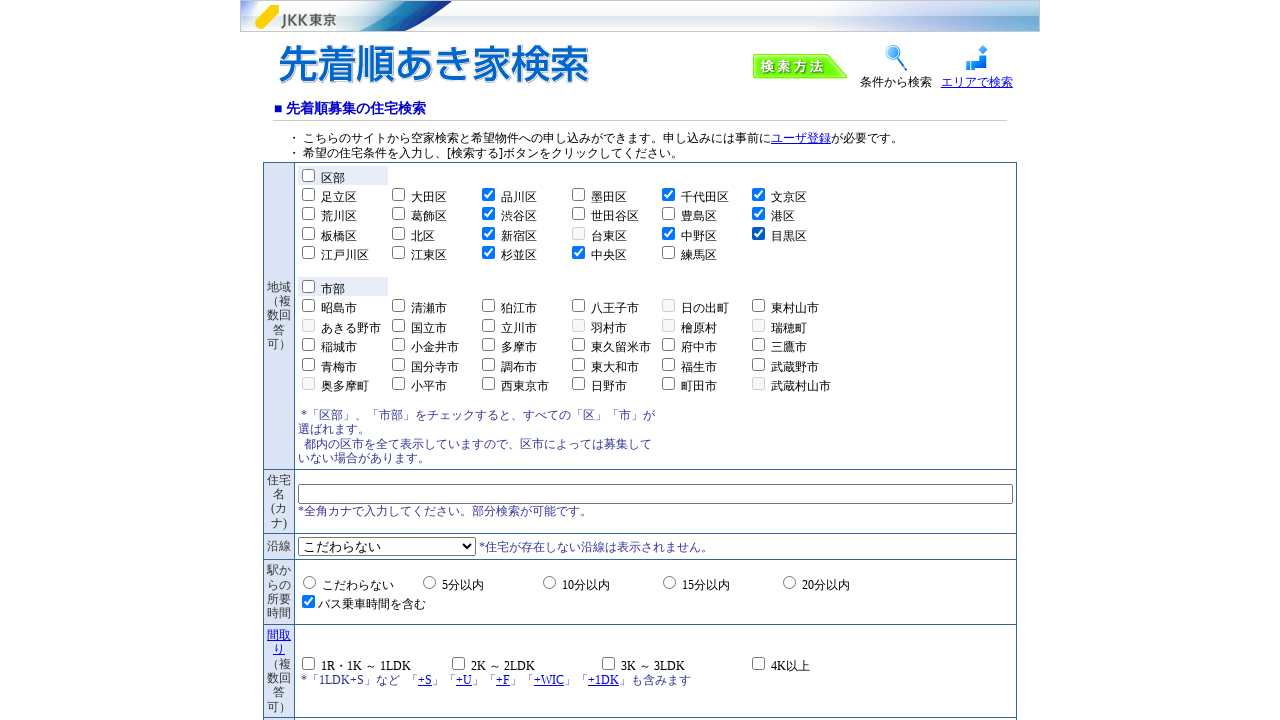

Waited for 目黒区 selection to process
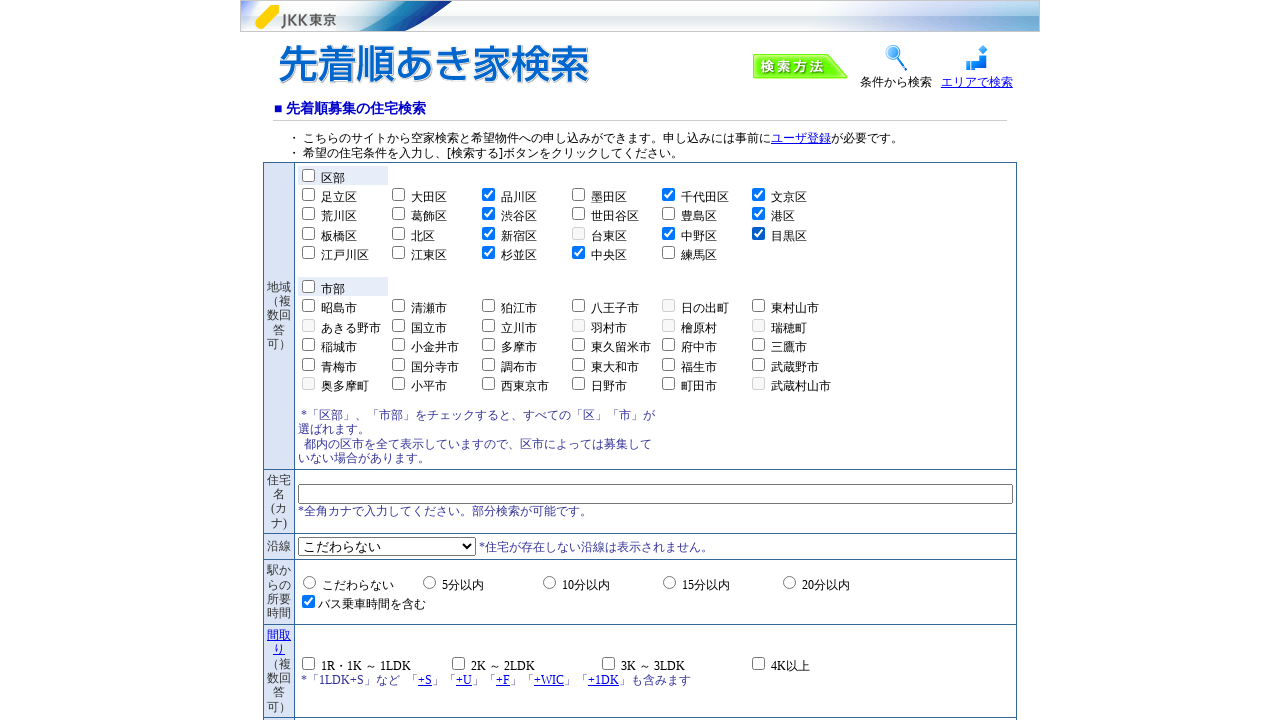

Selected station proximity: 10分以内 at (550, 582) on //label[contains(text(), '10分以内')]/preceding-sibling::input
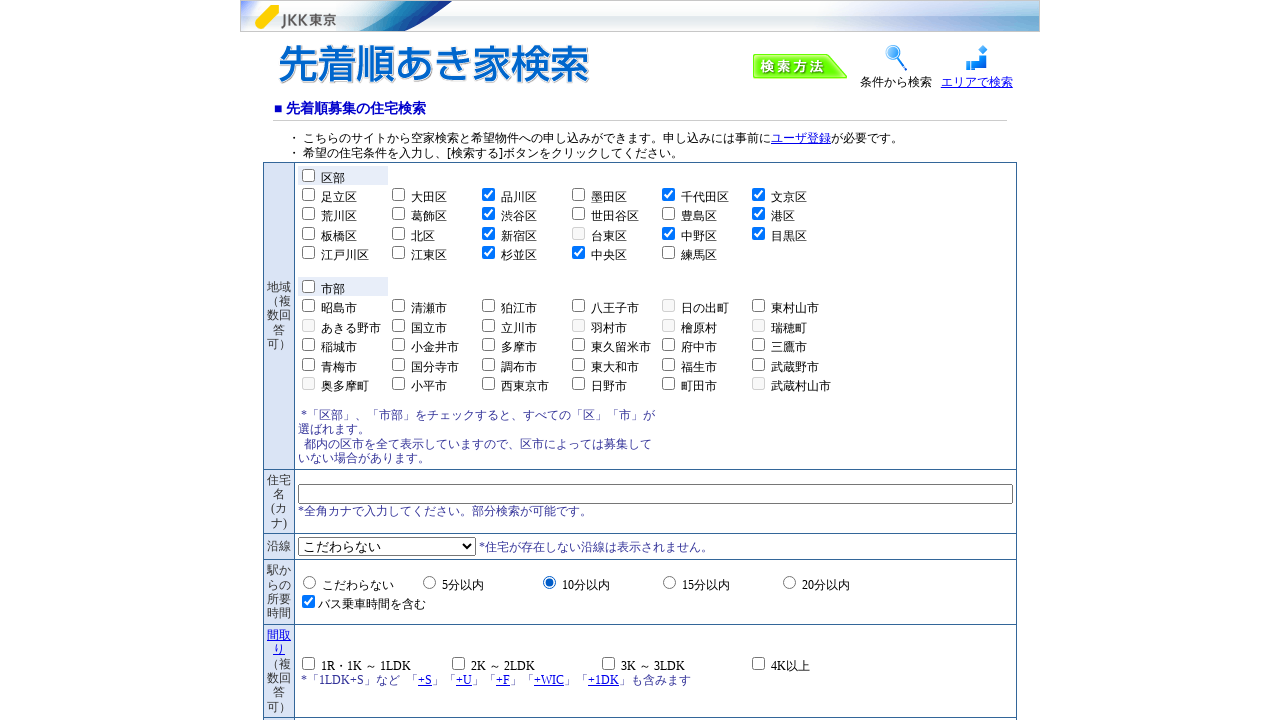

Cleared minimum floor input field on xpath=/html/body/div/table[1]/tbody/tr[2]/td/form/table/tbody/tr[5]/td/table/tbo
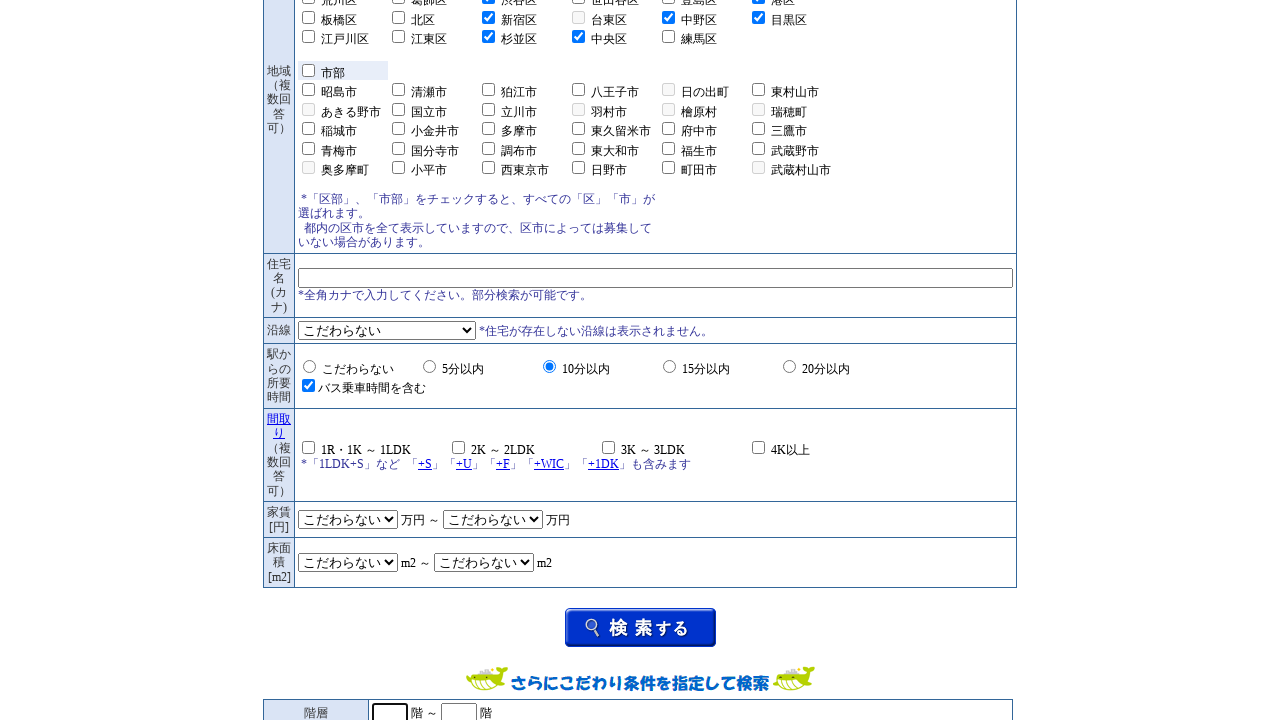

Set minimum floor to 2 on xpath=/html/body/div/table[1]/tbody/tr[2]/td/form/table/tbody/tr[5]/td/table/tbo
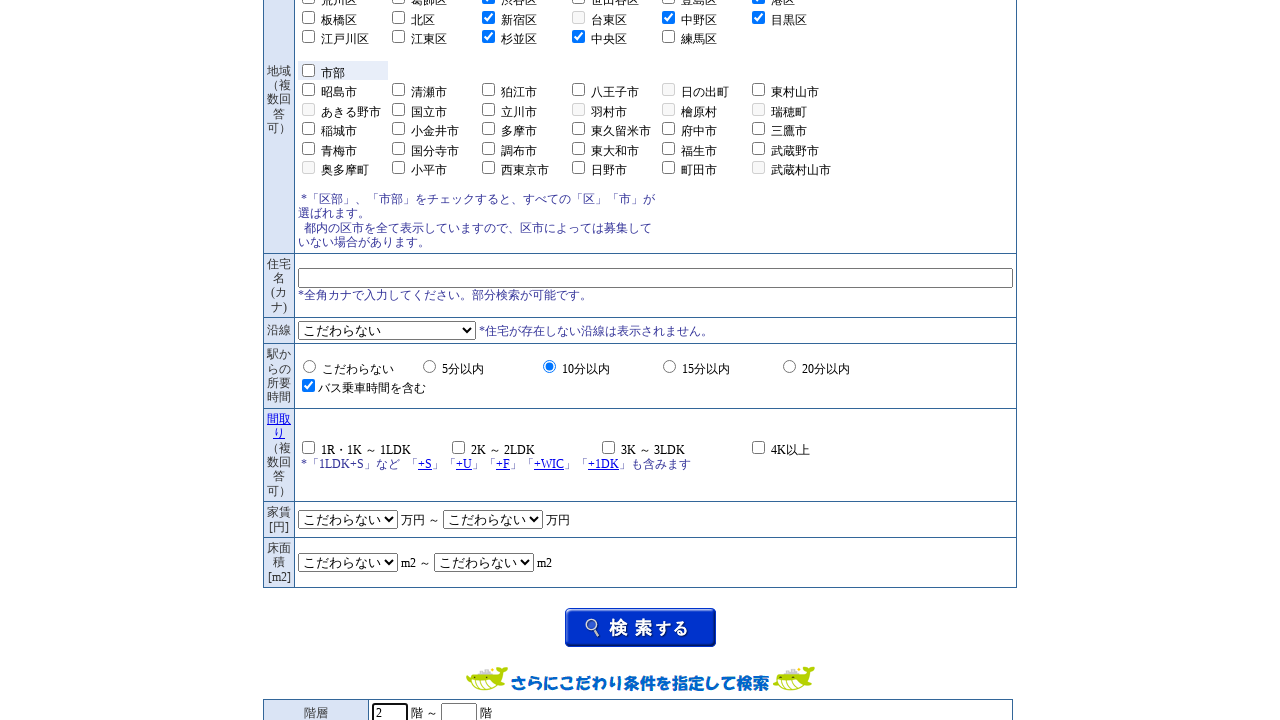

Cleared maximum floor input field (no limit set) on xpath=/html/body/div/table[1]/tbody/tr[2]/td/form/table/tbody/tr[5]/td/table/tbo
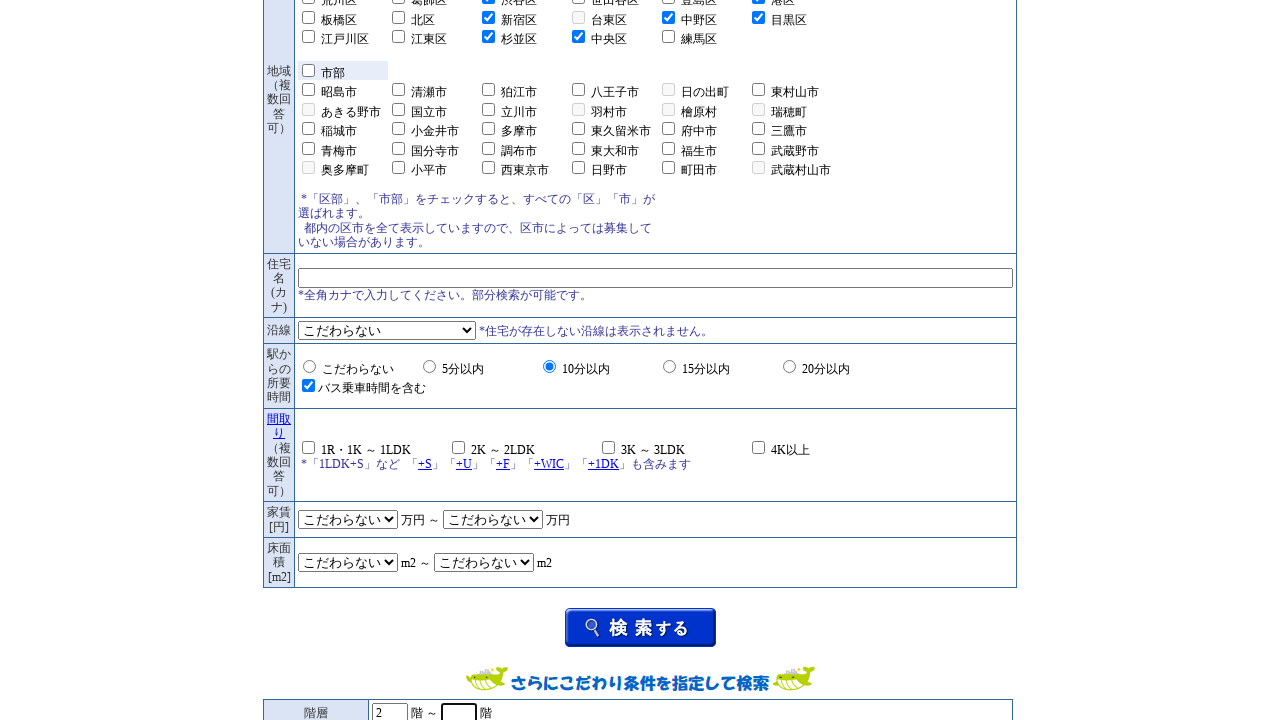

Selected building age criteria: 10年以内 at (623, 450) on //label[contains(text(), '10年以内')]/preceding-sibling::input[@type='radio']
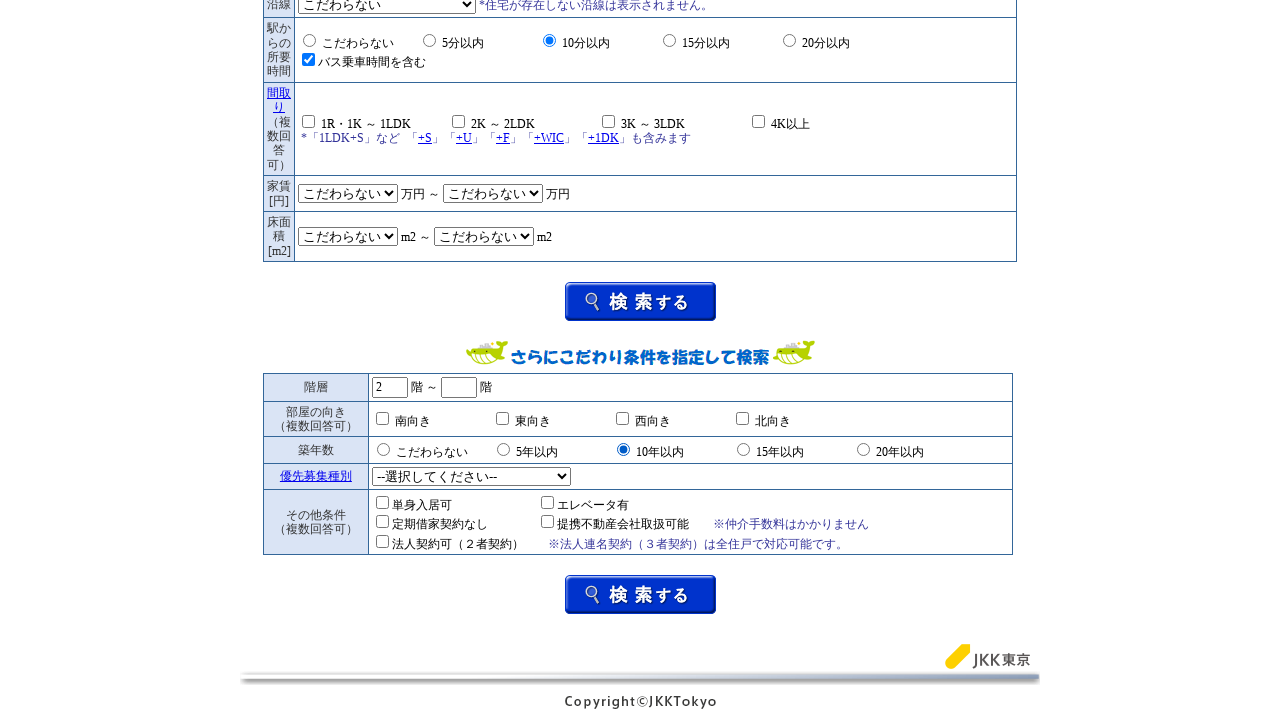

Clicked the search button to submit search criteria at (640, 302) on xpath=/html/body/div/table[1]/tbody/tr[2]/td/form/table/tbody/tr[5]/td/table/tbo
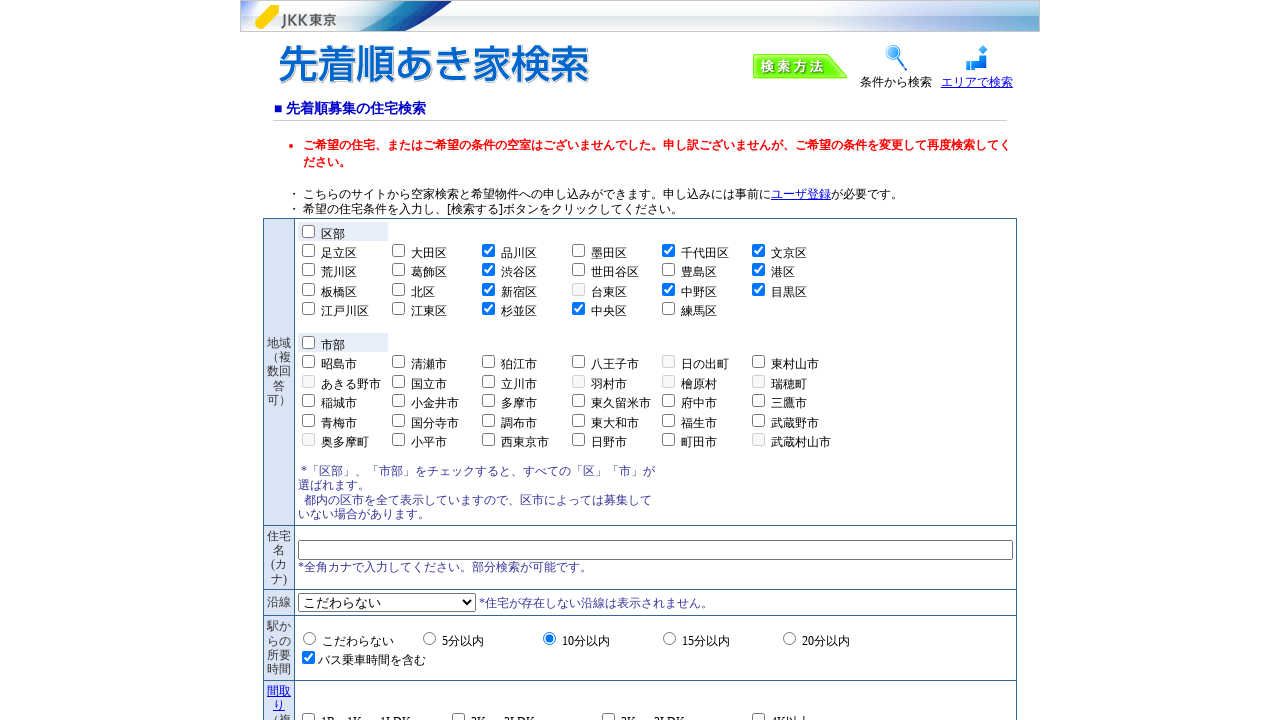

Waited for search results to load
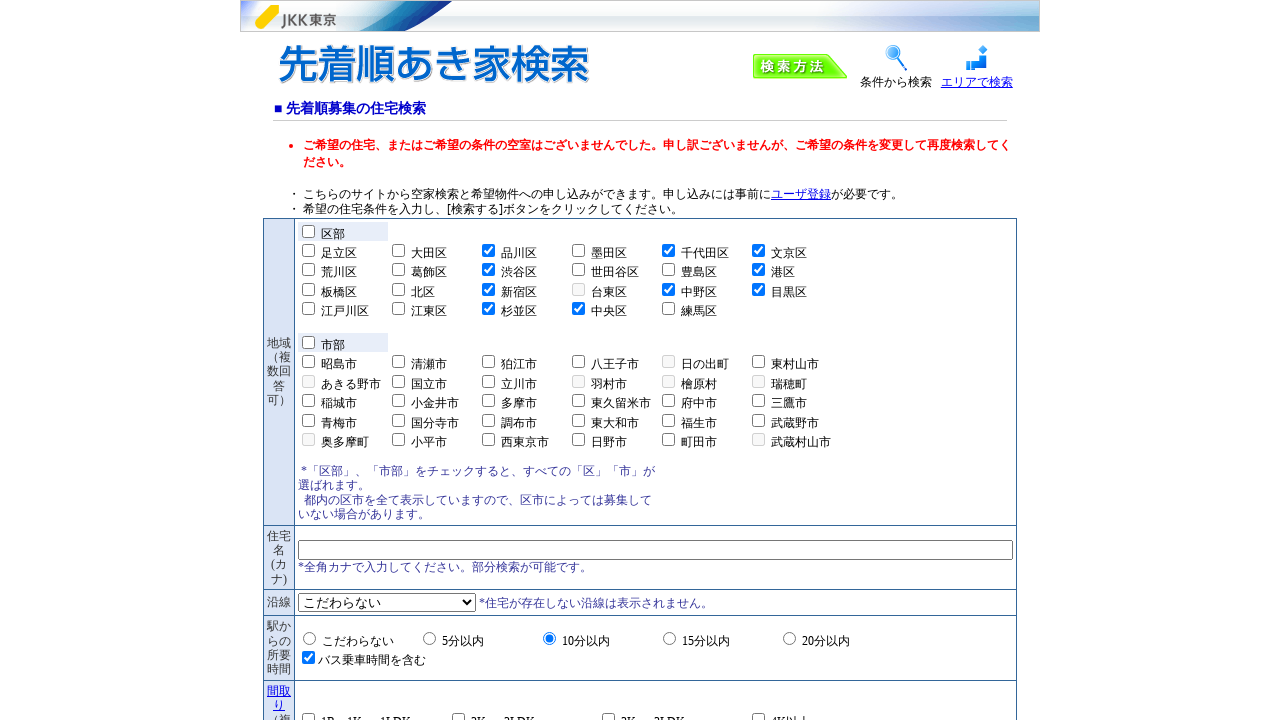

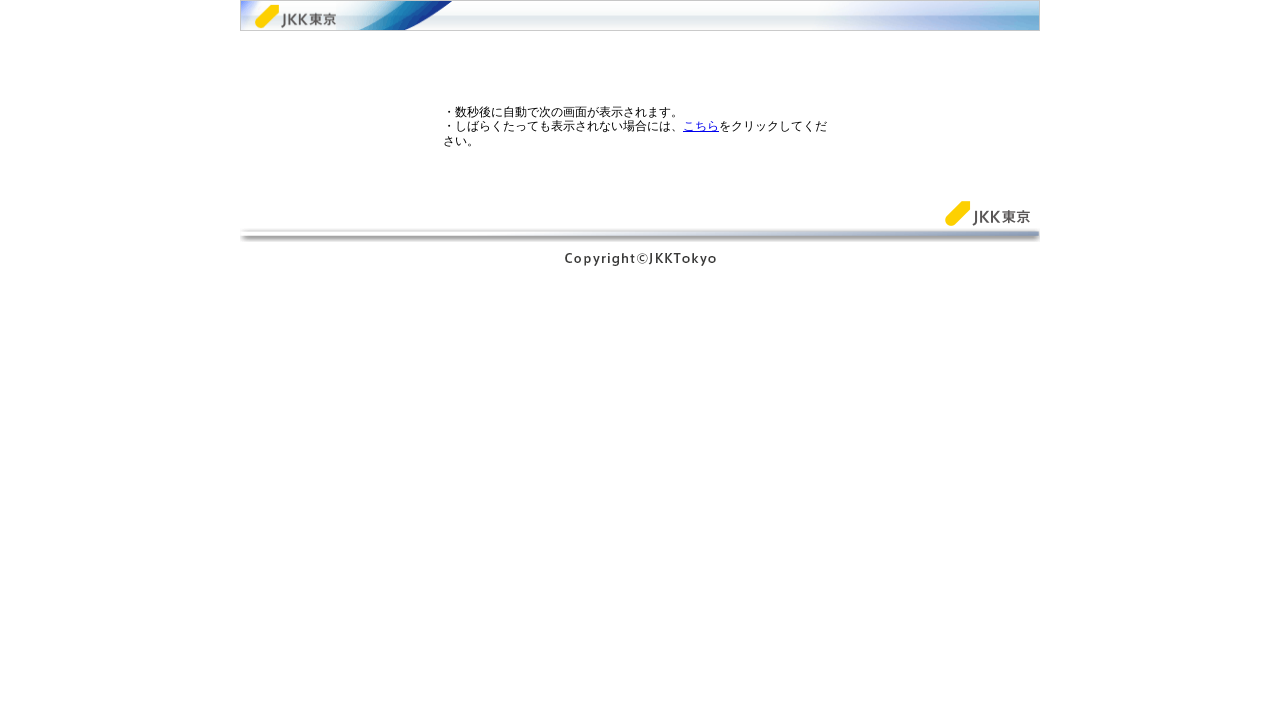